Tests sorting a numeric column (Due) in descending order by clicking the column header twice and verifying the values are sorted correctly

Starting URL: http://the-internet.herokuapp.com/tables

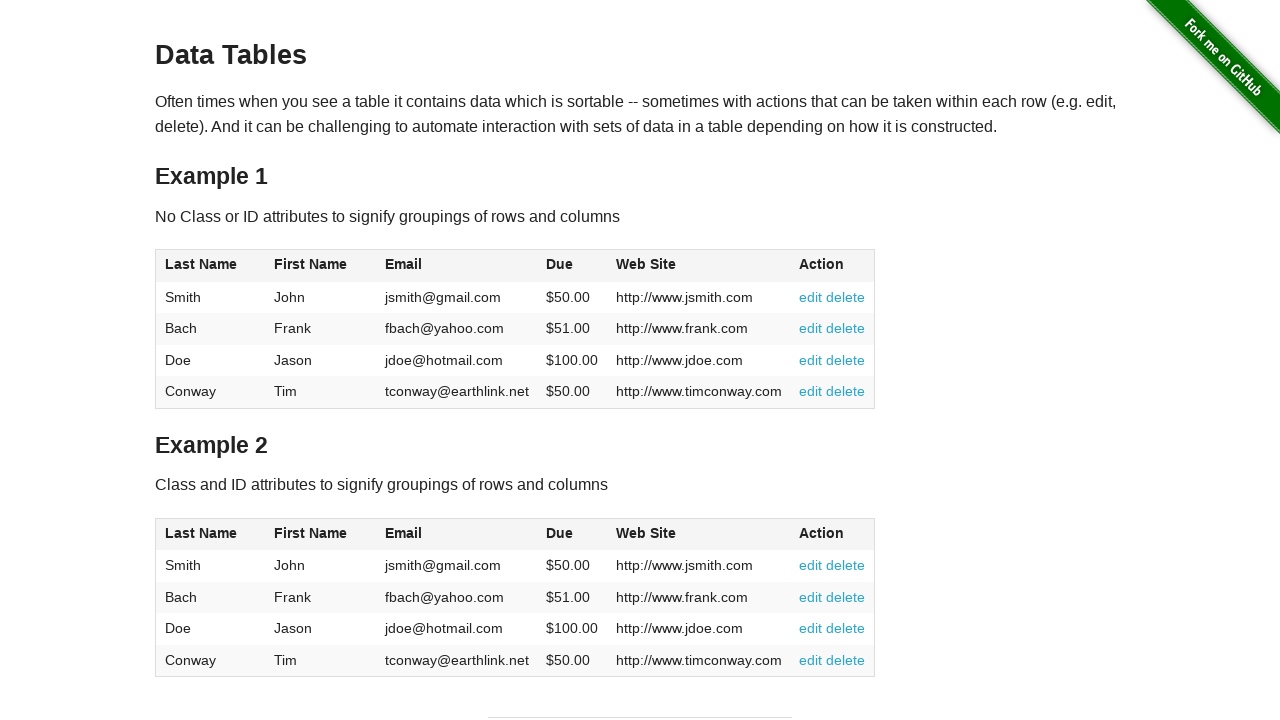

Clicked Due column header for ascending sort at (572, 266) on #table1 thead tr th:nth-of-type(4)
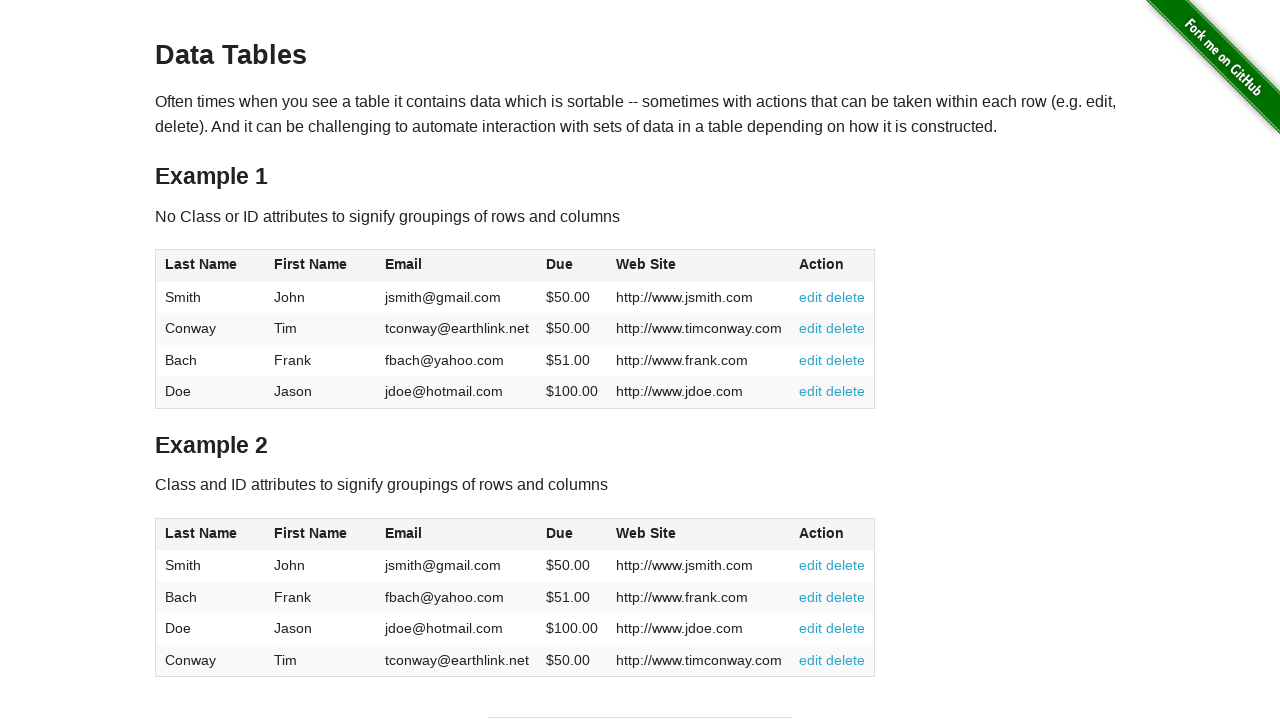

Clicked Due column header again for descending sort at (572, 266) on #table1 thead tr th:nth-of-type(4)
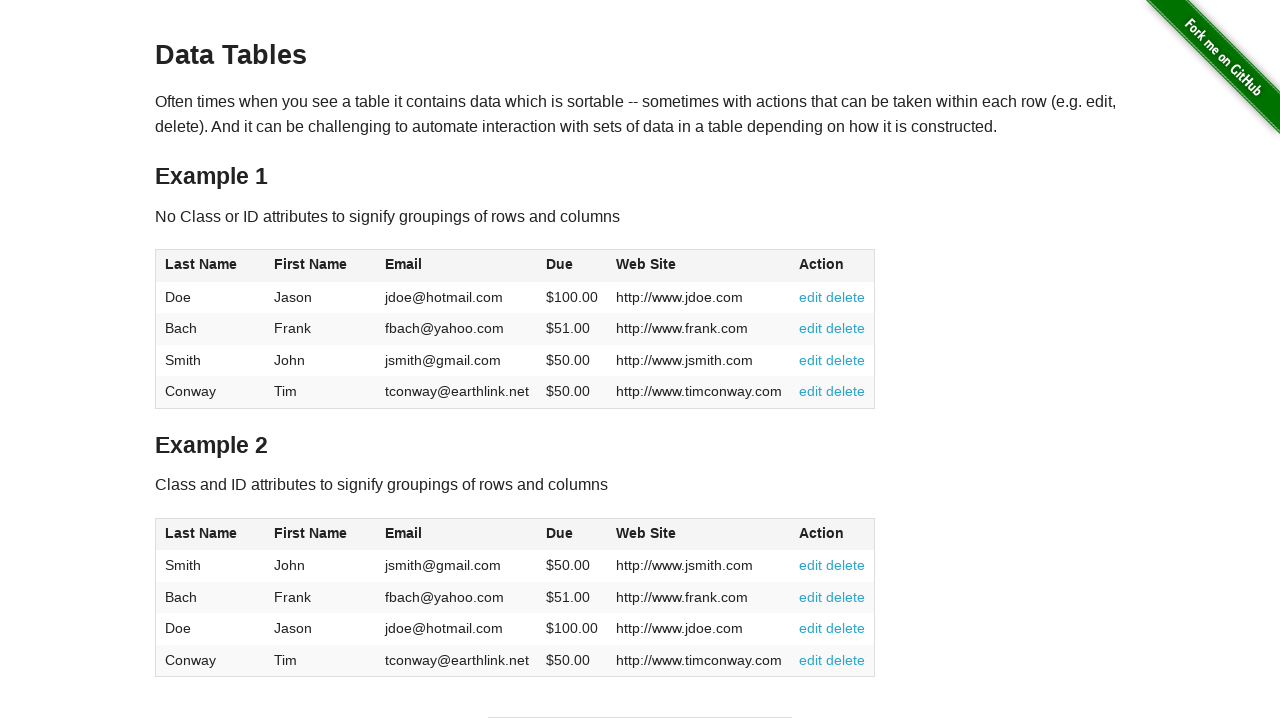

Table data loaded and sorted in descending order
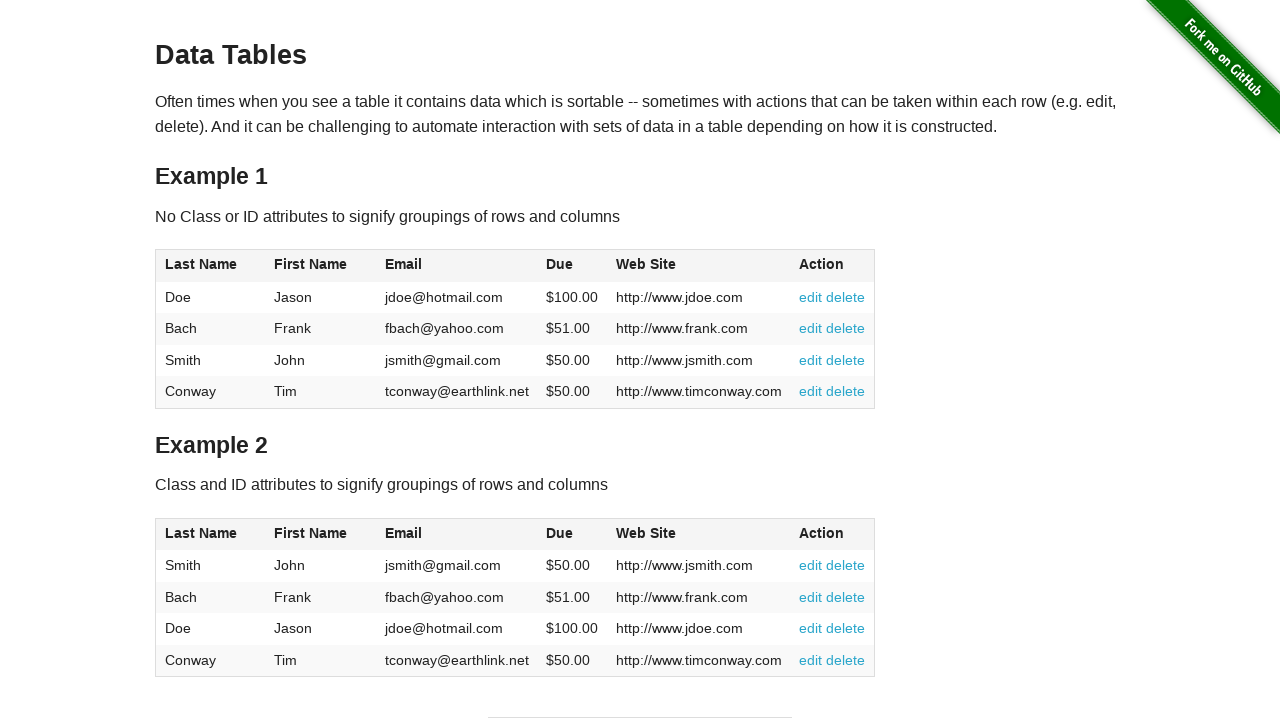

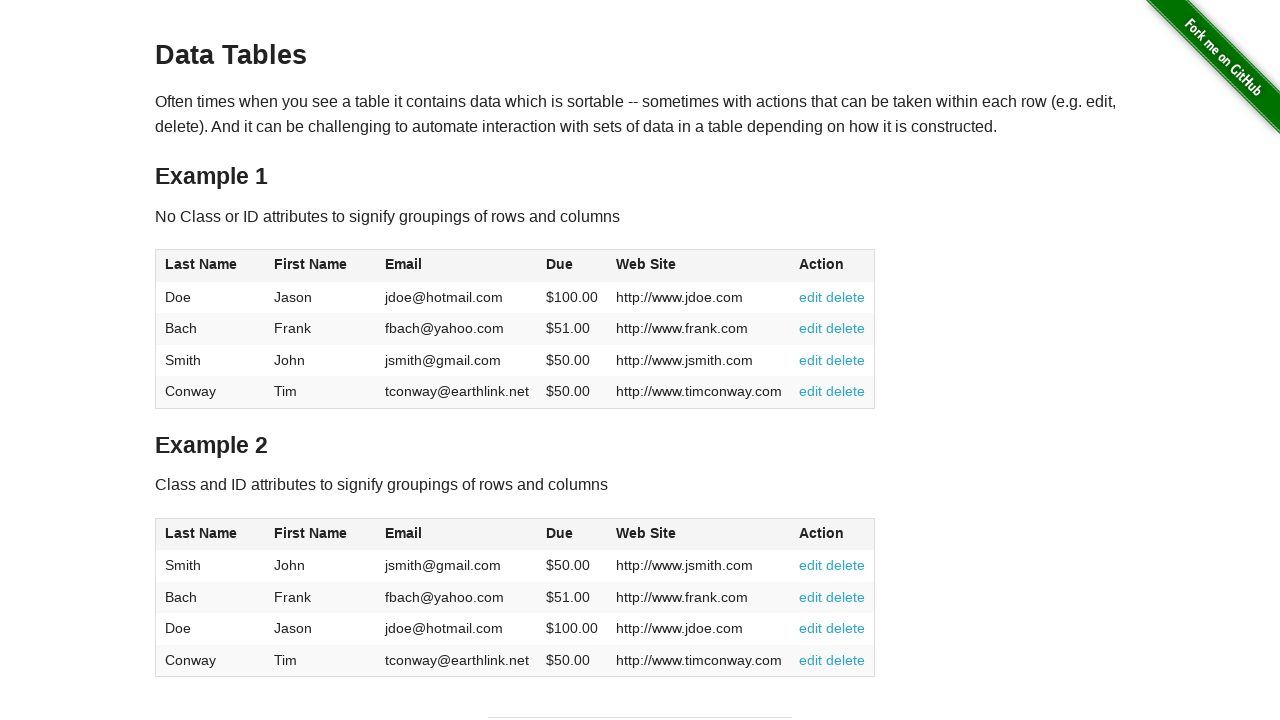